Tests different types of JavaScript alerts (simple, confirm, and prompt) by triggering them and interacting with each type appropriately

Starting URL: http://demo.automationtesting.in/Alerts.html

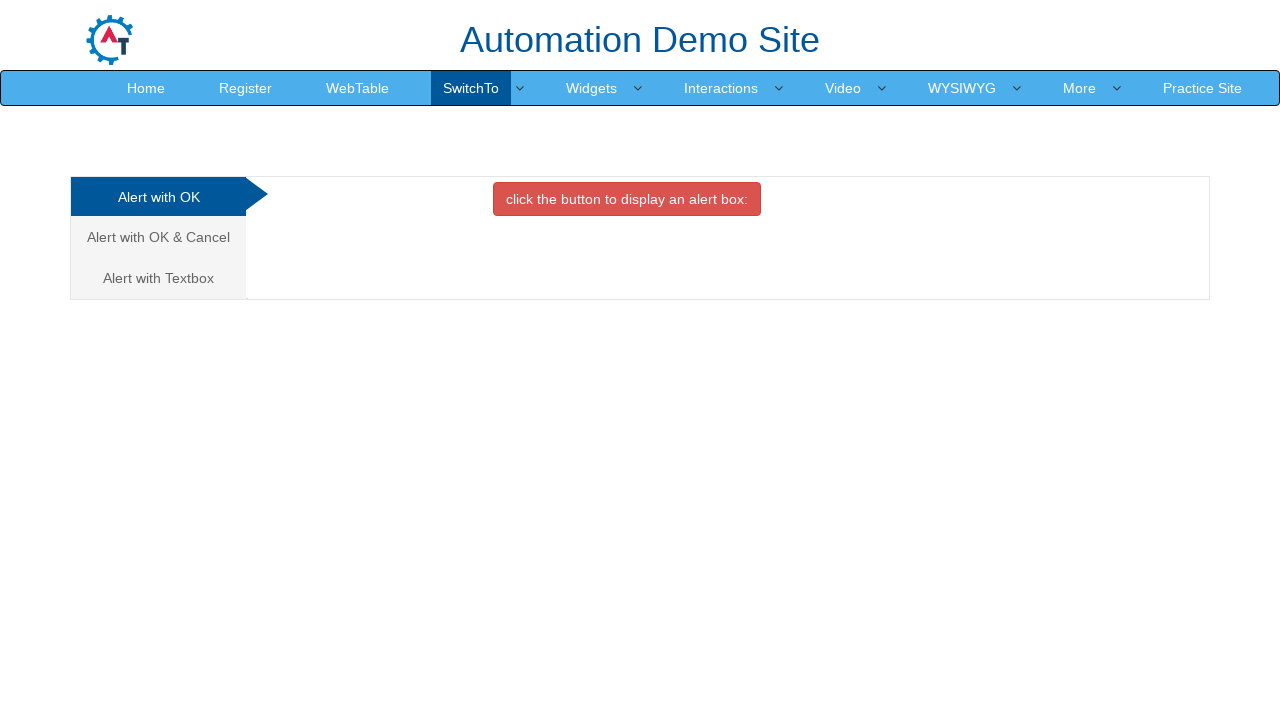

Clicked on first analytics link to navigate to simple alerts section at (158, 197) on xpath=//a[contains(@class,'analystic')][1]
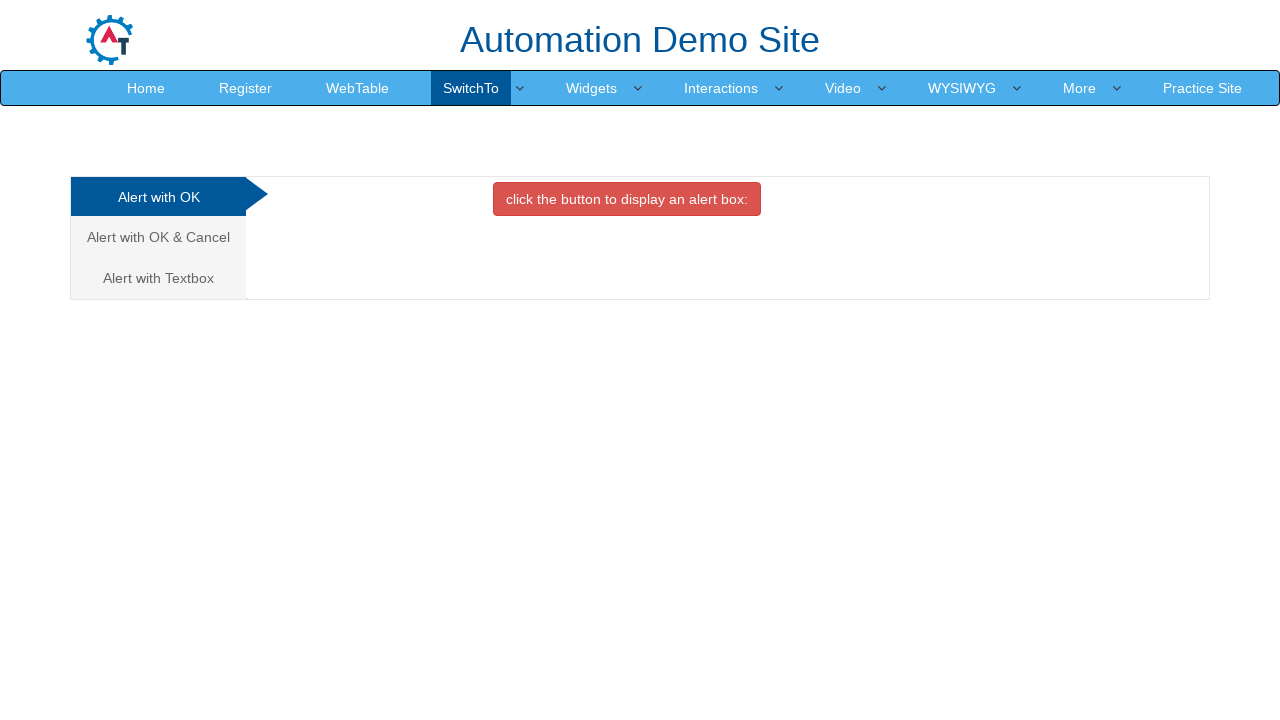

Clicked button to trigger simple alert box at (627, 199) on xpath=//button[@onclick='alertbox()']
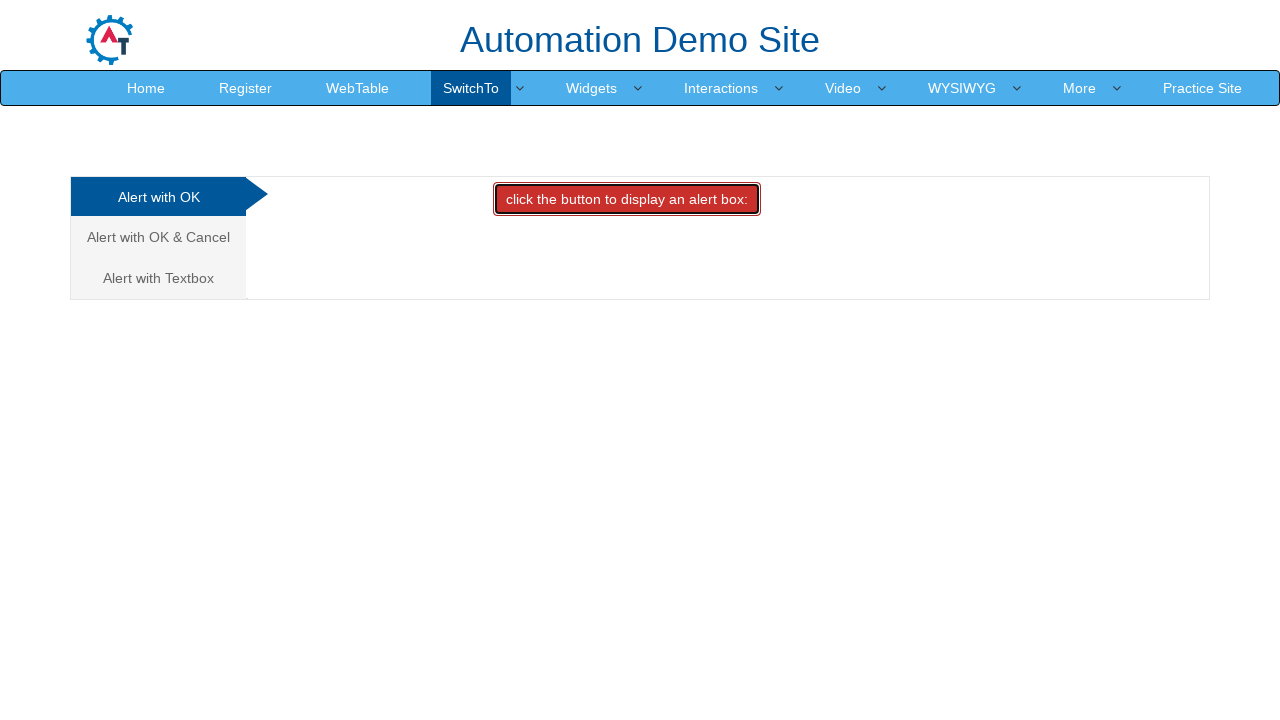

Set up dialog handler to accept alerts
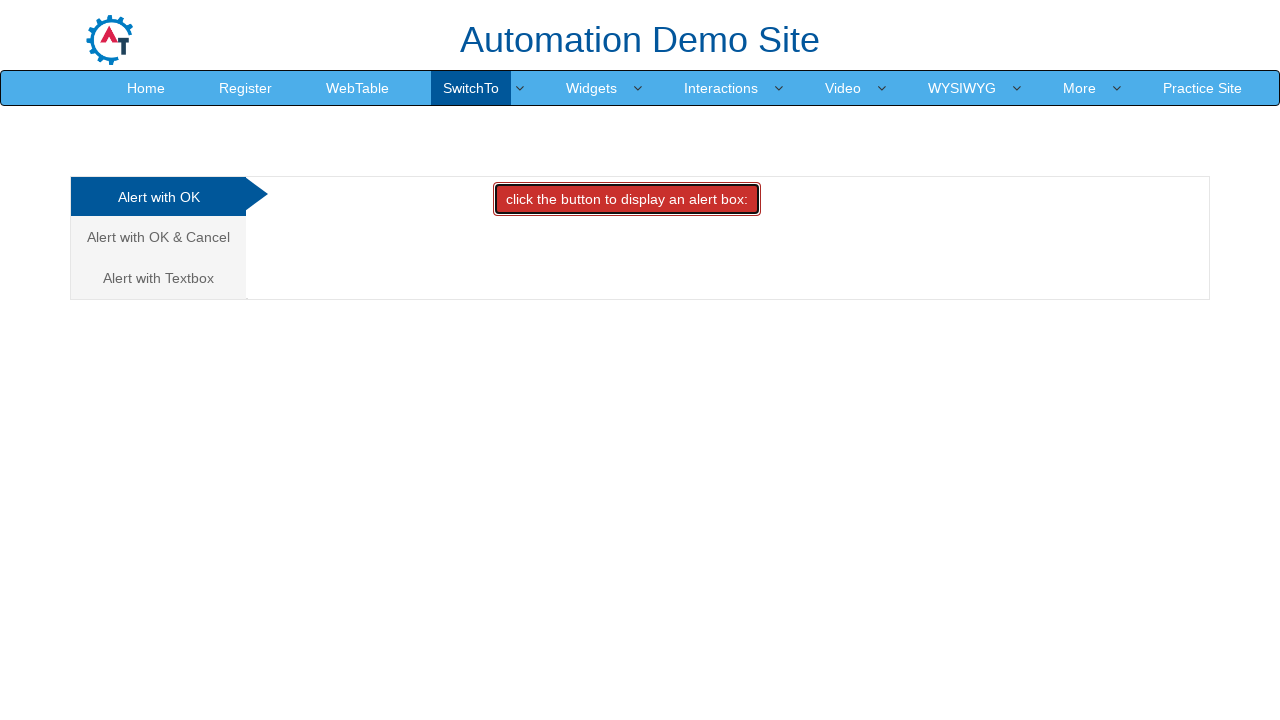

Clicked button to trigger simple alert box and accepted it at (627, 199) on xpath=//button[@onclick='alertbox()']
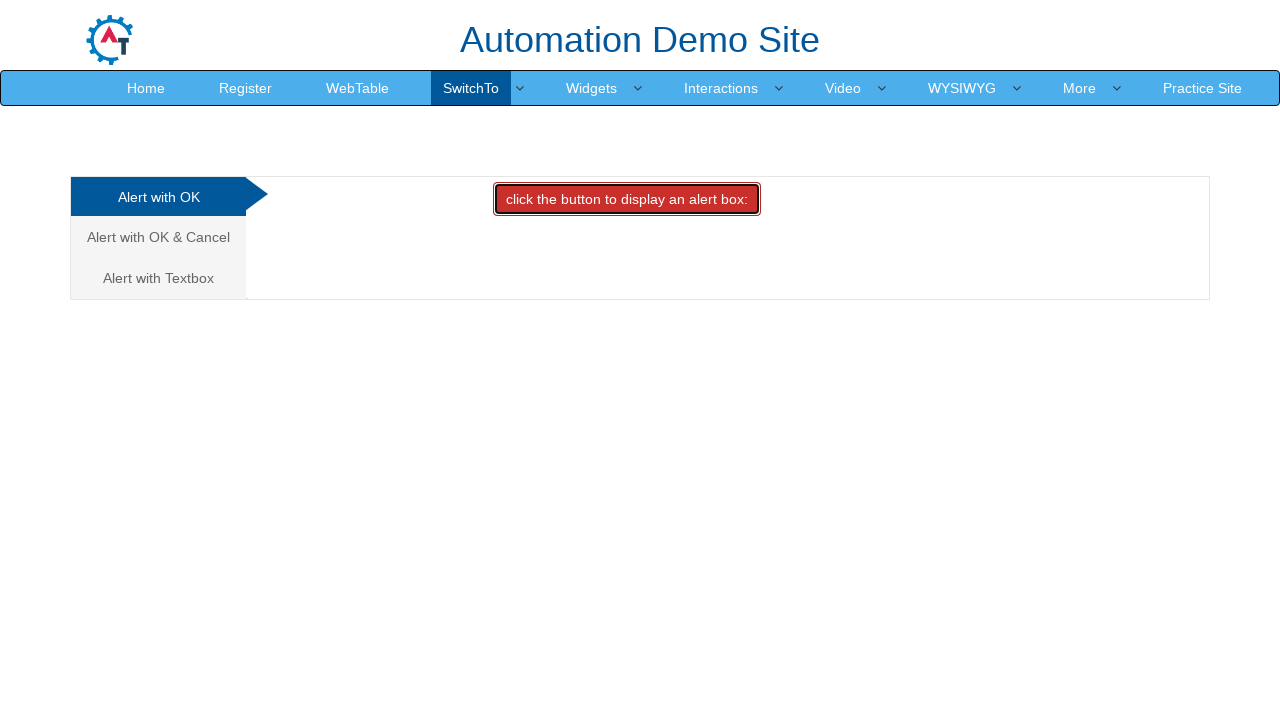

Clicked on 'Alert with OK & Cancel' link to navigate to confirm alerts section at (158, 237) on xpath=//a[text()='Alert with OK & Cancel ']
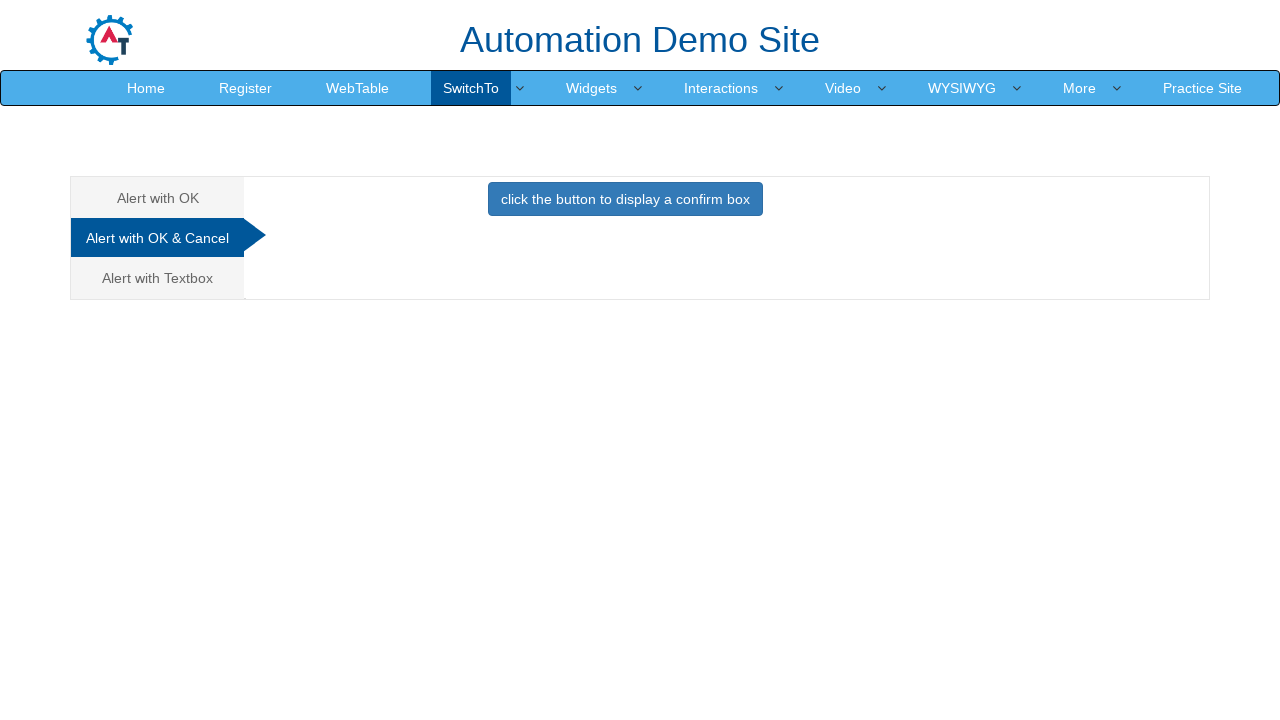

Clicked button to trigger confirm alert box at (625, 199) on xpath=//button[text()='click the button to display a confirm box ']
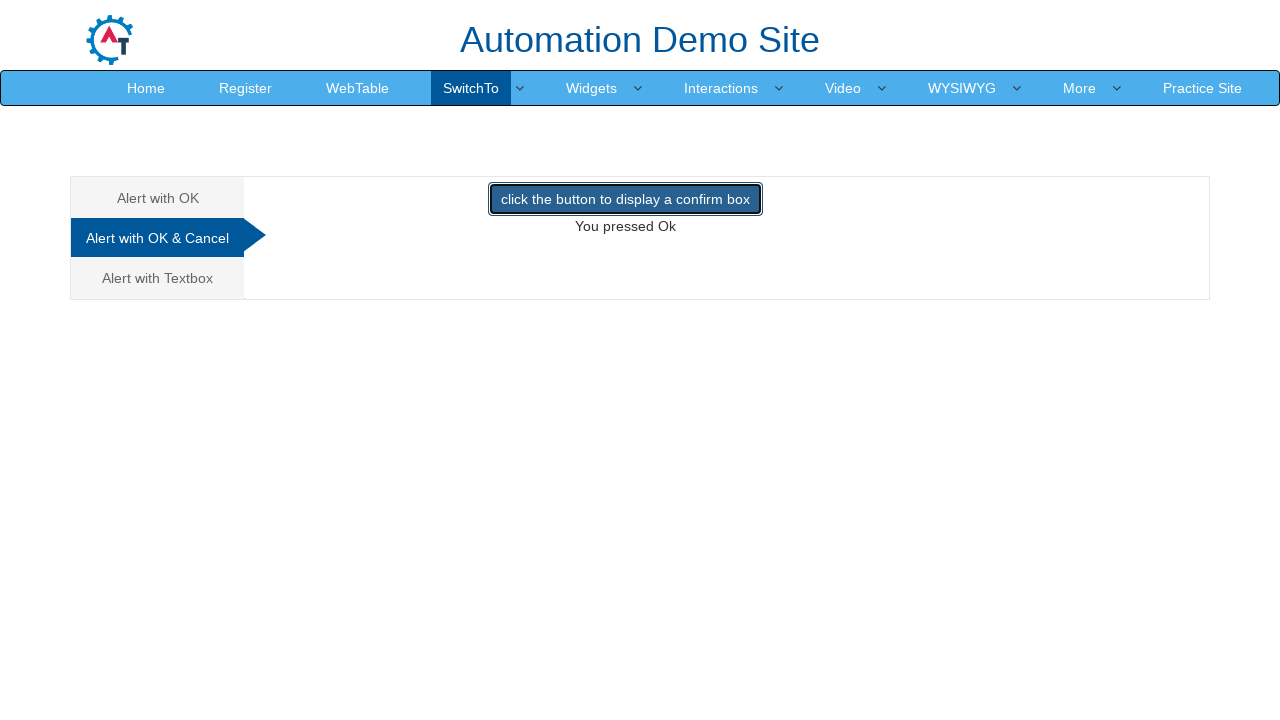

Set up dialog handler to dismiss/cancel alerts
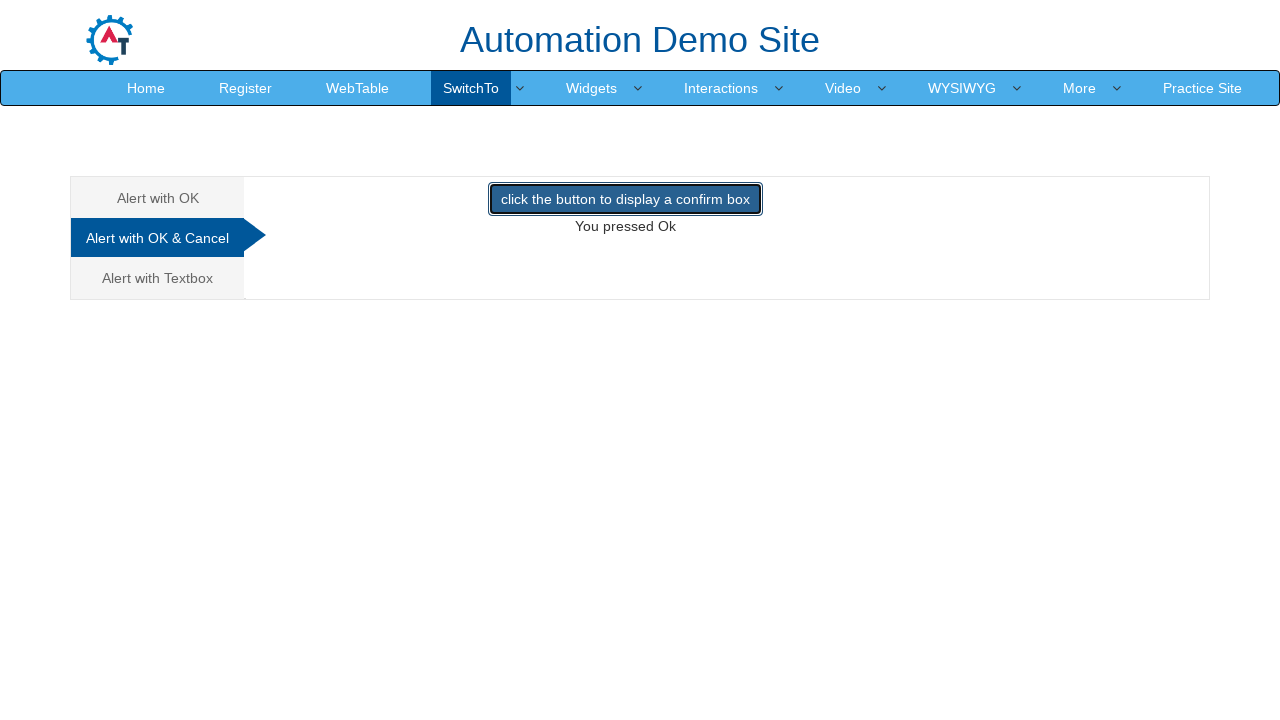

Clicked button to trigger confirm alert box and dismissed it at (625, 199) on xpath=//button[text()='click the button to display a confirm box ']
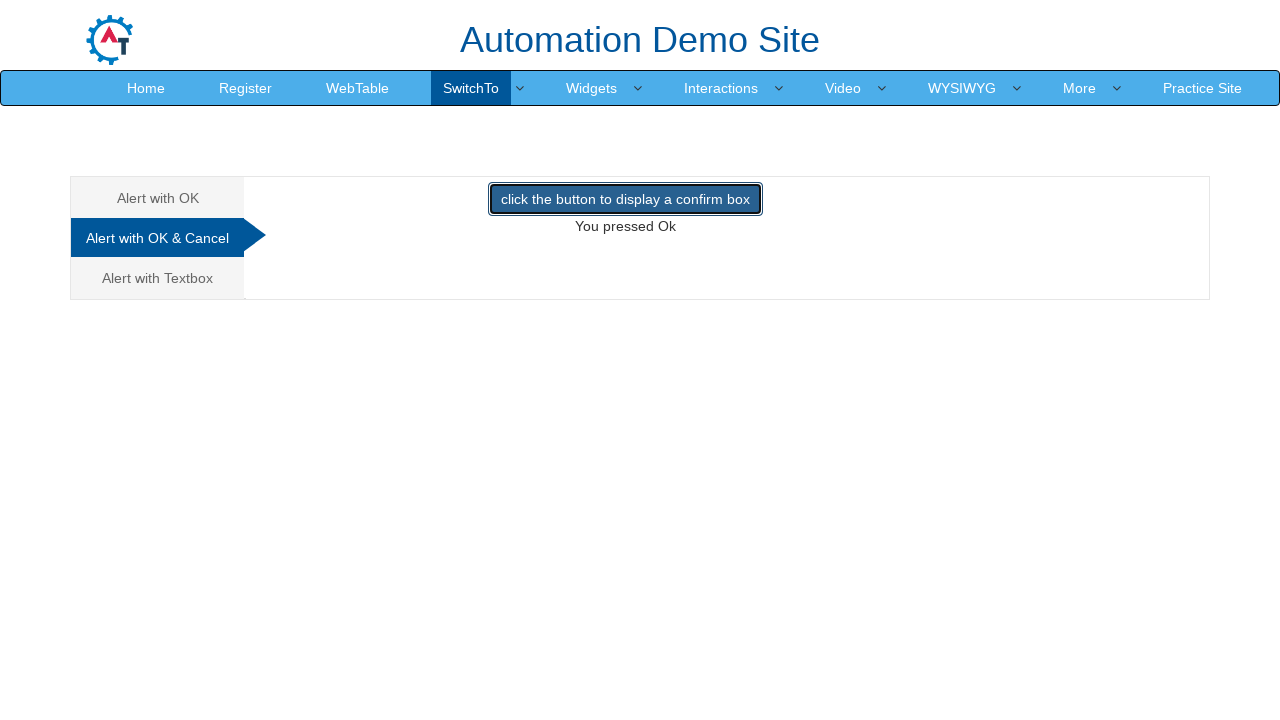

Retrieved confirm alert result: You pressed Ok
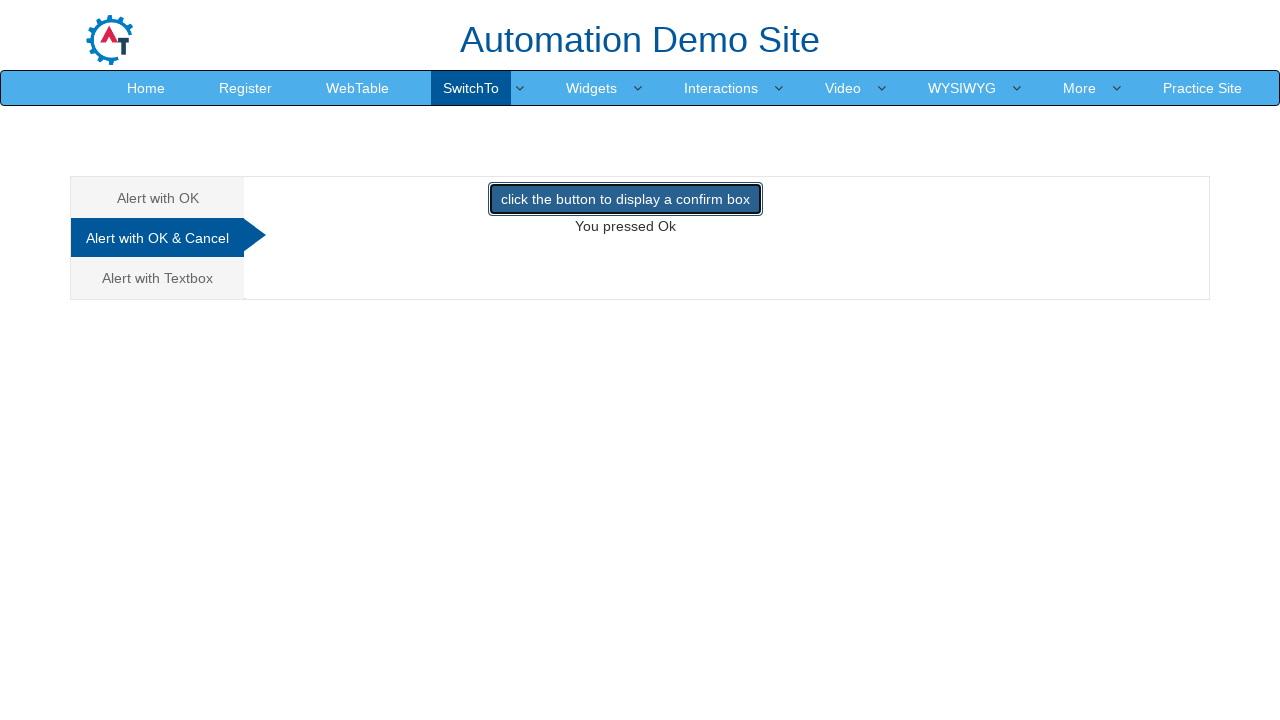

Clicked on 'Alert with Textbox' link to navigate to prompt alerts section at (158, 278) on xpath=//a[text()='Alert with Textbox ']
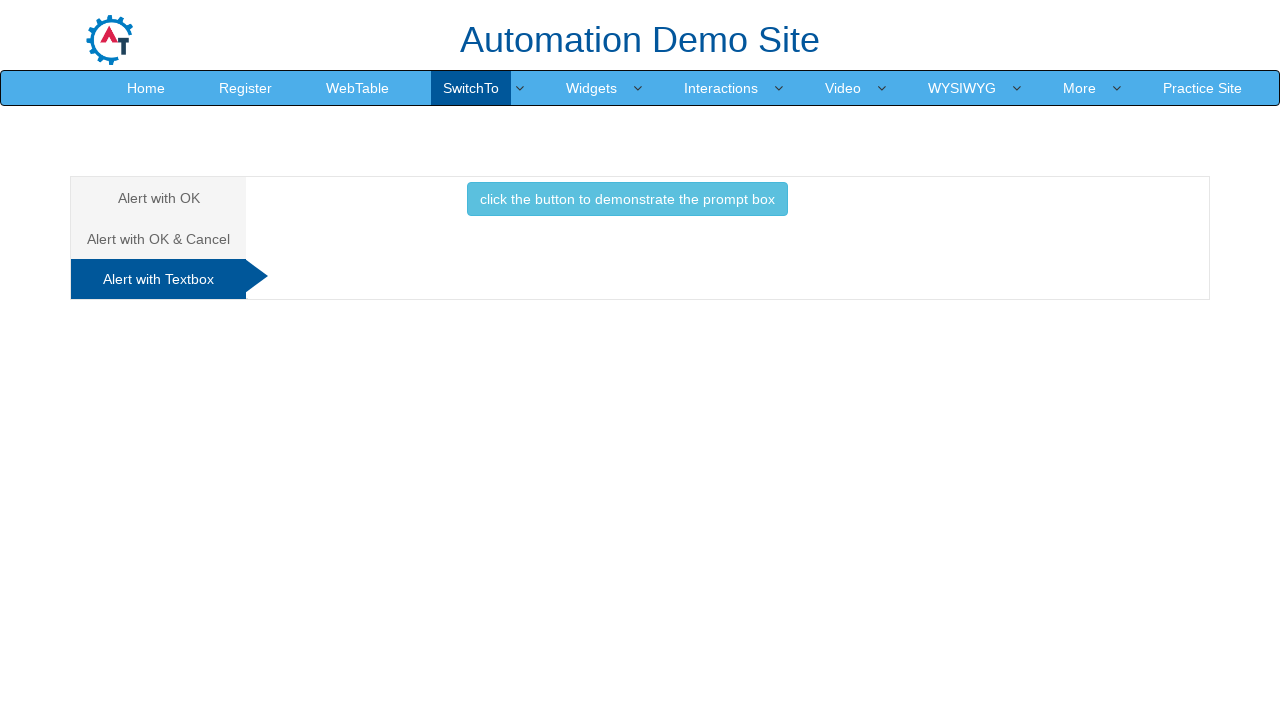

Clicked button to trigger prompt alert box at (627, 199) on xpath=//button[text()='click the button to demonstrate the prompt box ']
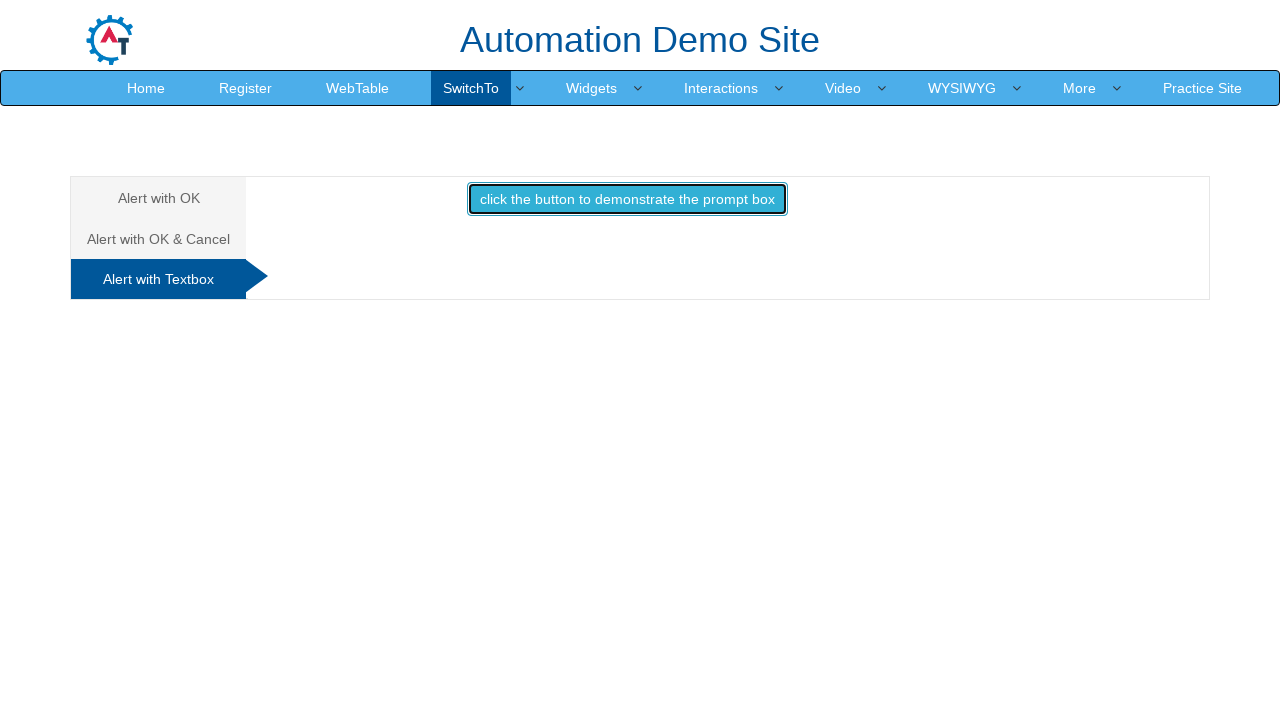

Set up dialog handler to accept prompts with text input
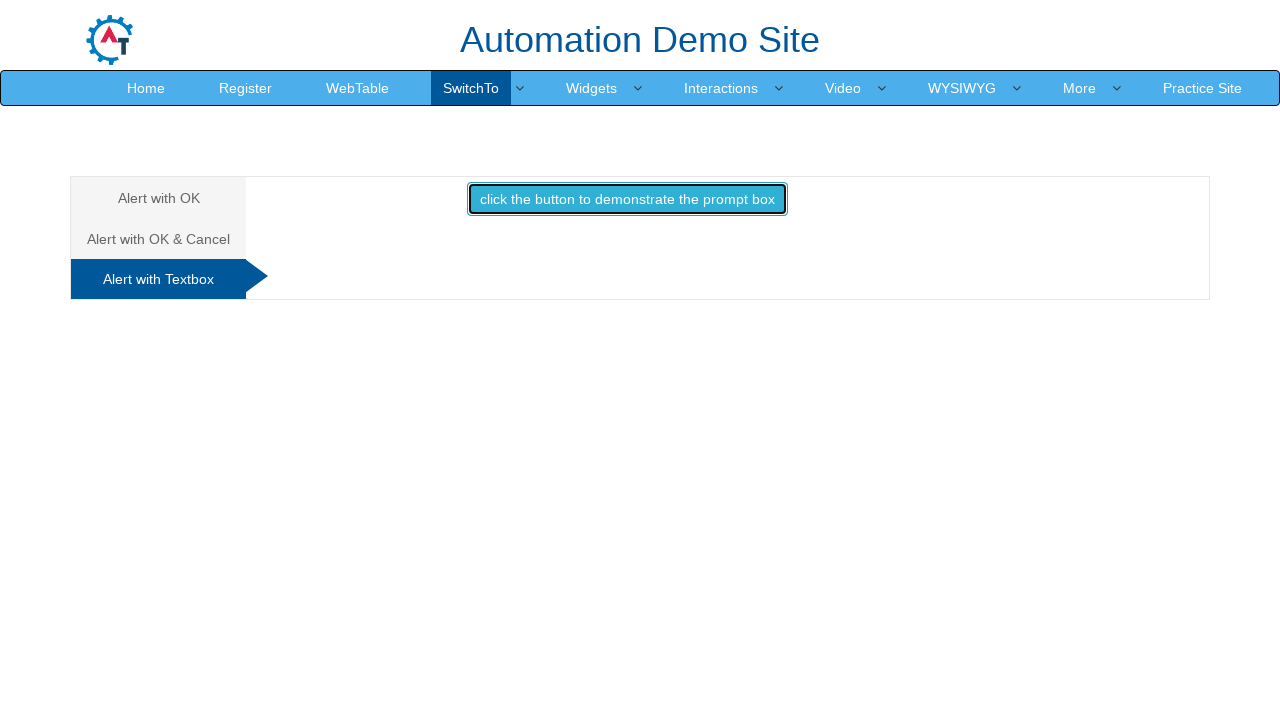

Clicked button to trigger prompt alert box and accepted with input 'Hi Welcome******************' at (627, 199) on xpath=//button[text()='click the button to demonstrate the prompt box ']
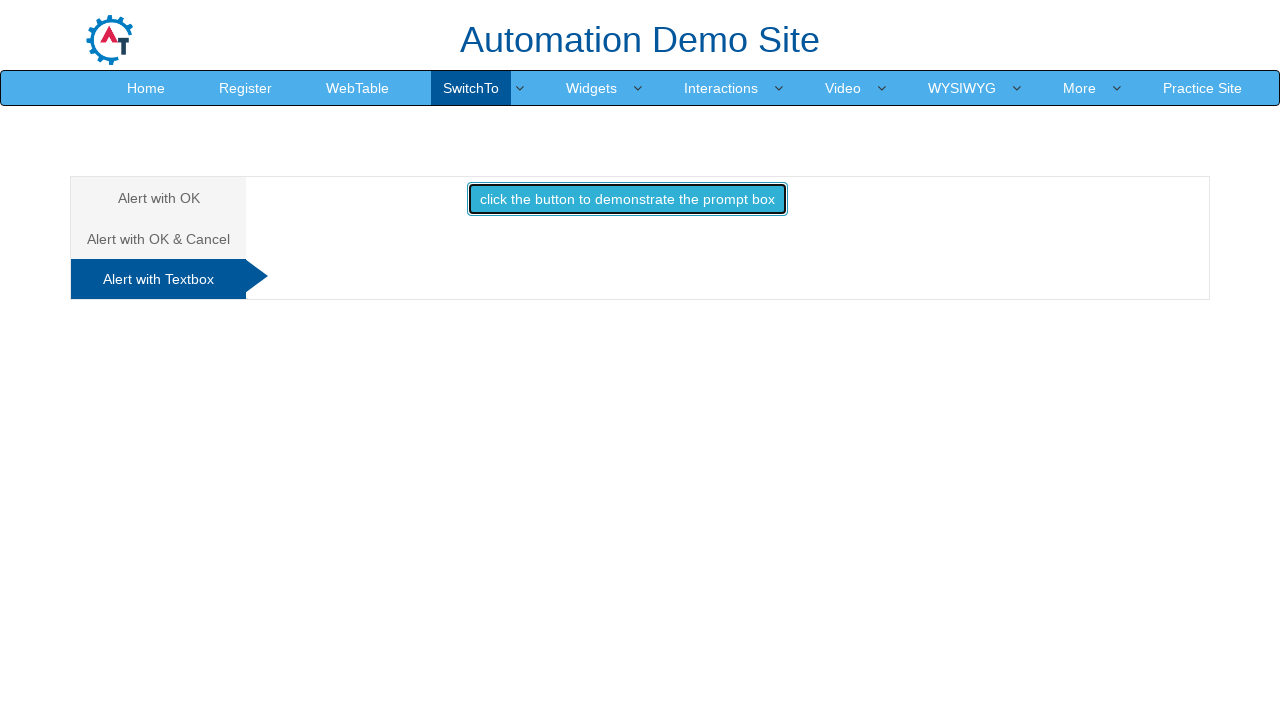

Retrieved prompt alert result: 
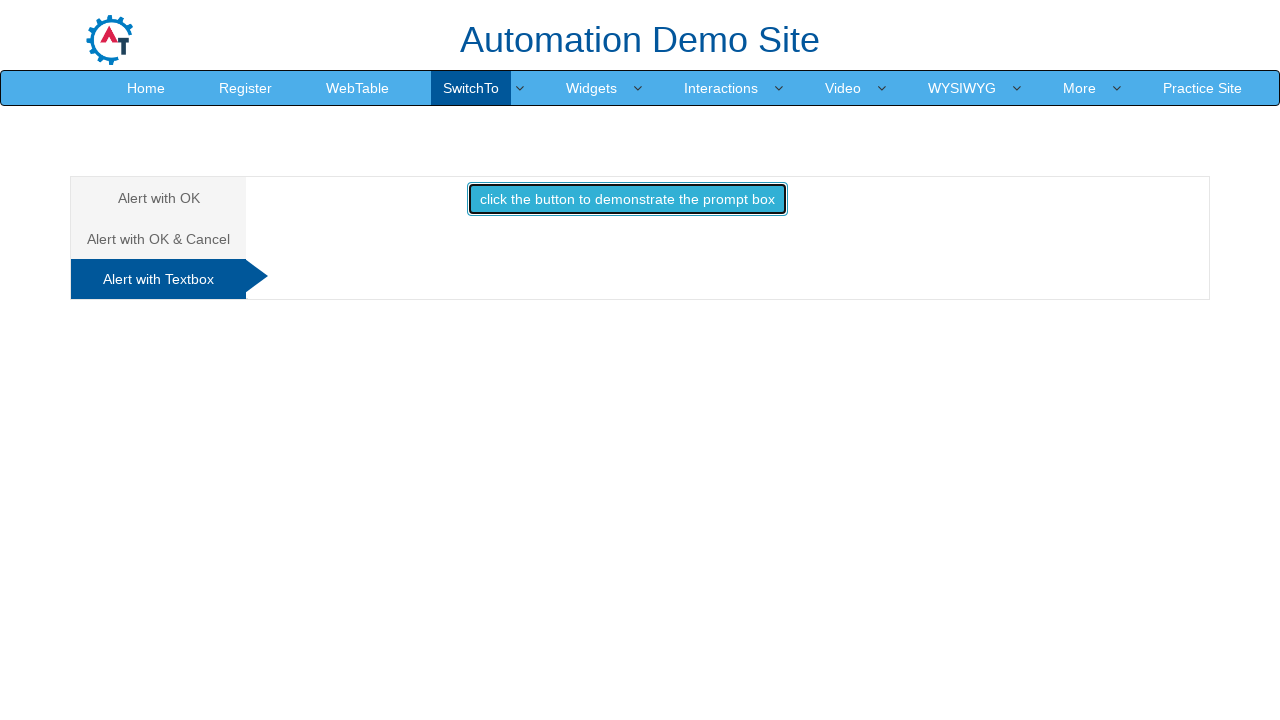

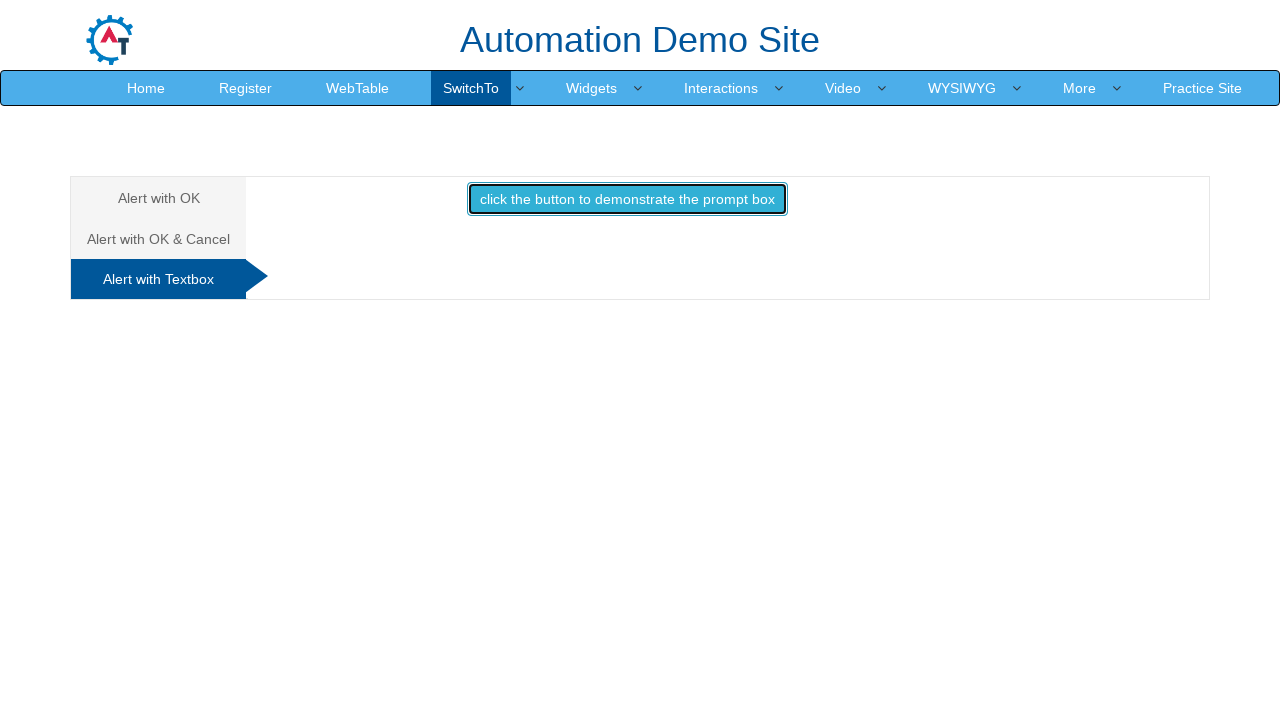